Tests double-click functionality on W3Schools demo page by double-clicking text and verifying the style changes to red

Starting URL: https://www.w3schools.com/tags/tryit.asp?filename=tryhtml5_ev_ondblclick2

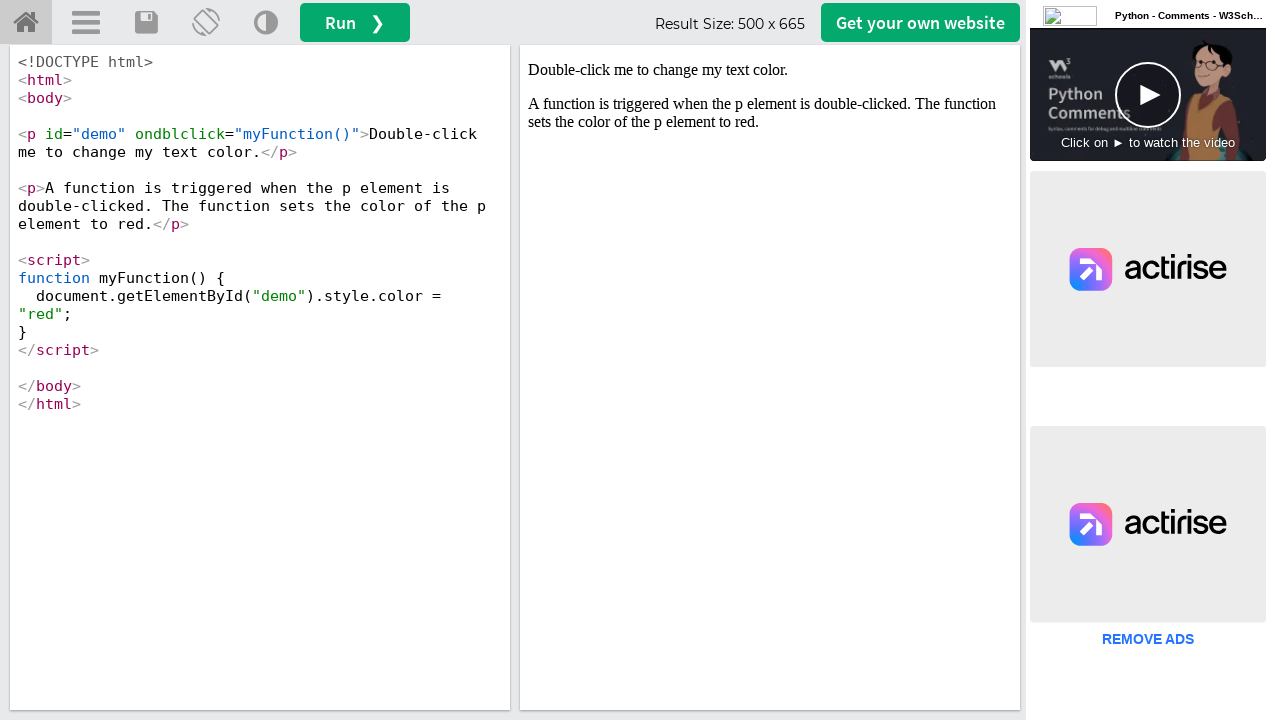

Located iframe#iframeResult containing the demo
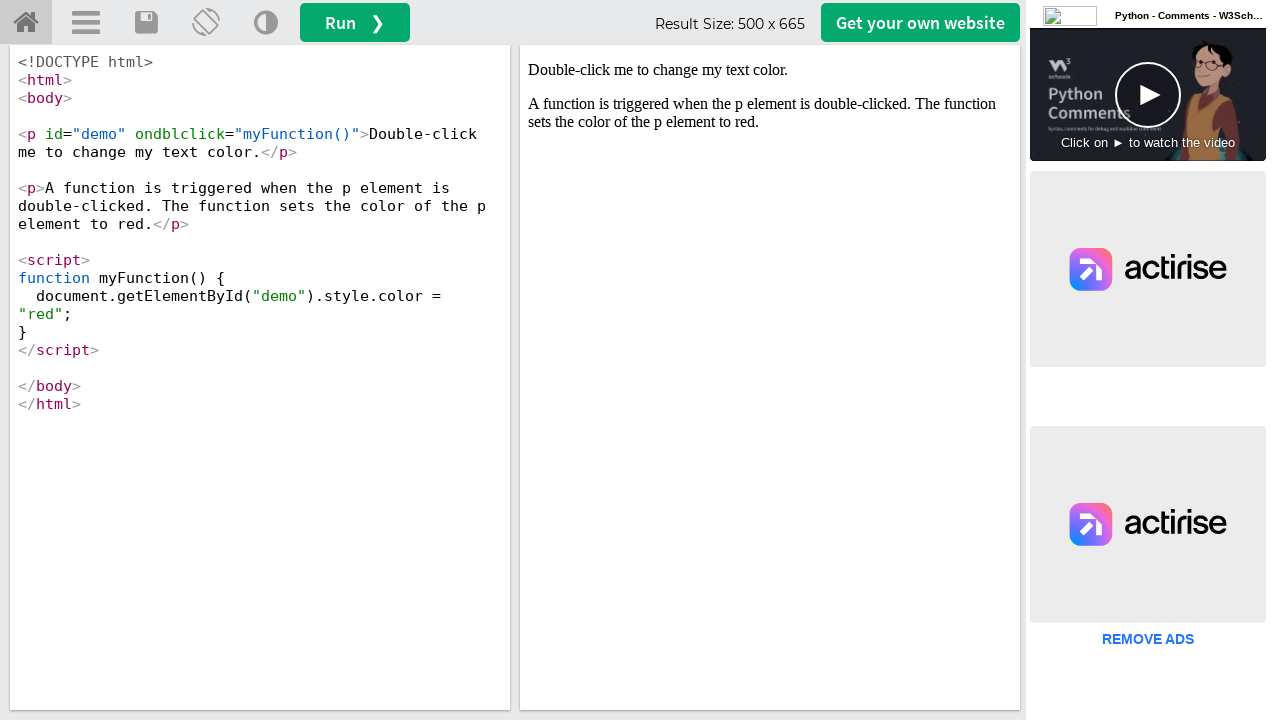

Located p#demo element to be double-clicked
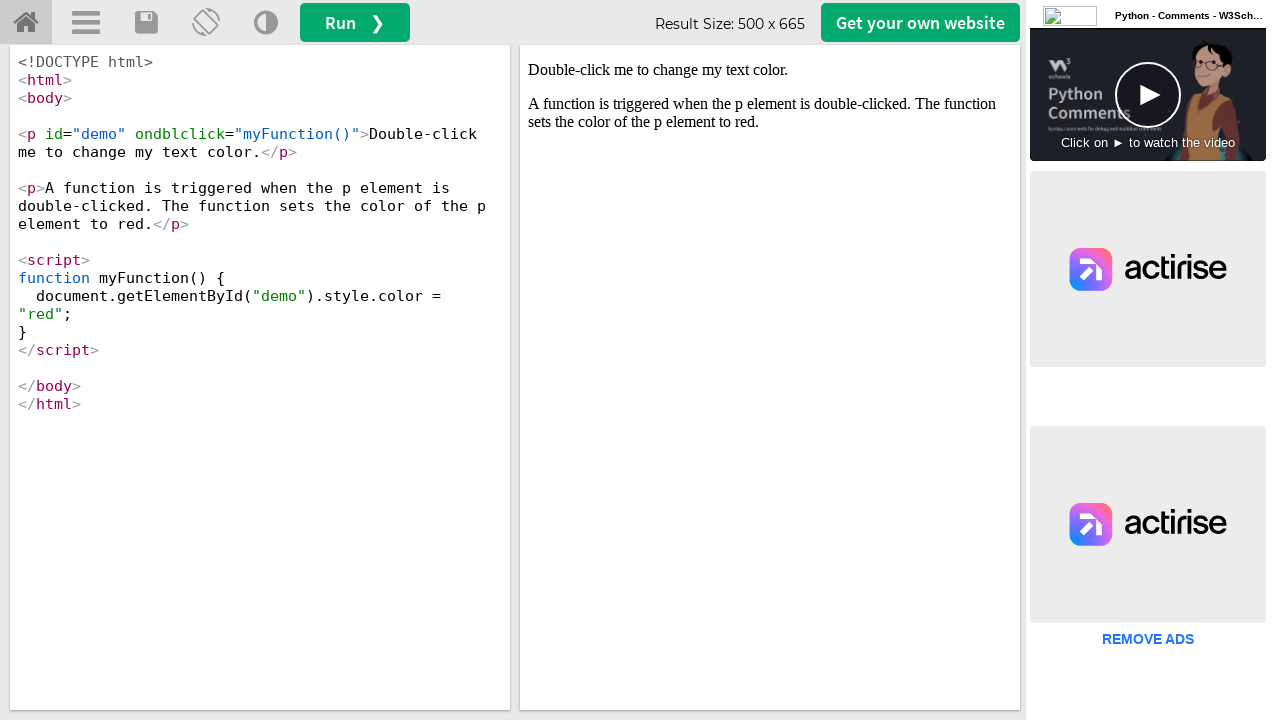

Double-clicked on the demo text element at (770, 70) on iframe#iframeResult >> internal:control=enter-frame >> p#demo
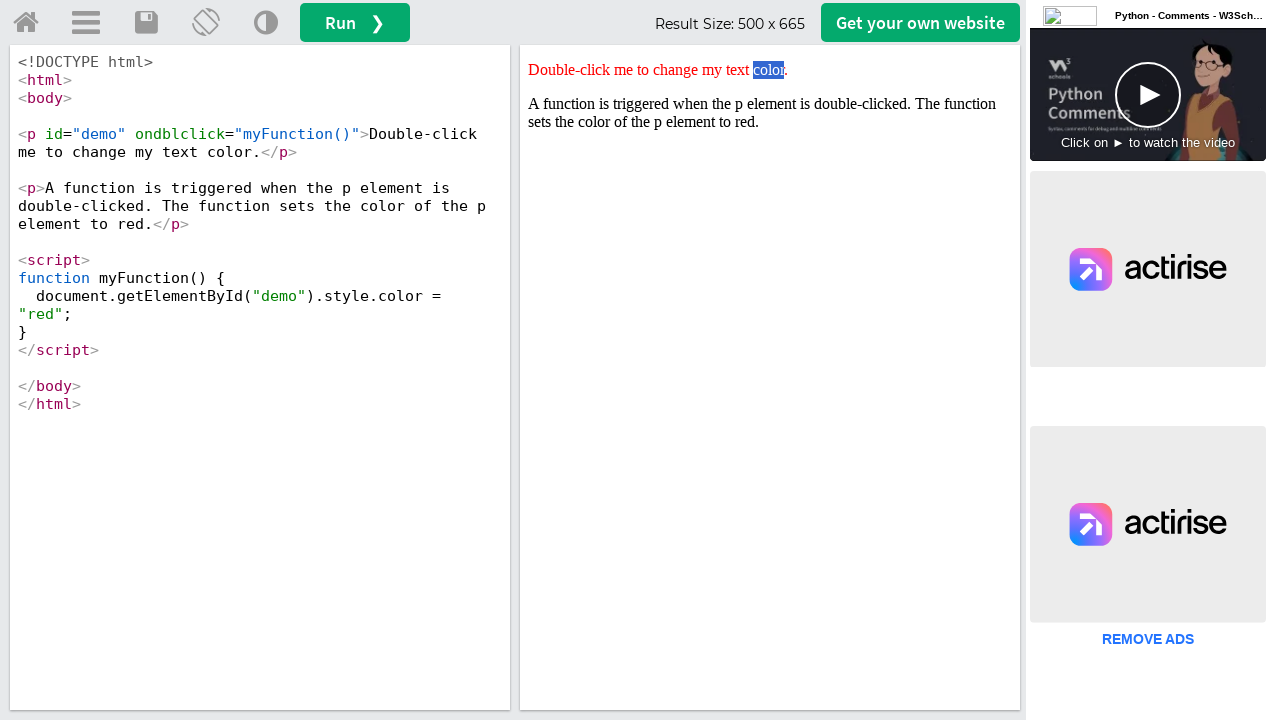

Verified that text style changed to red after double-click
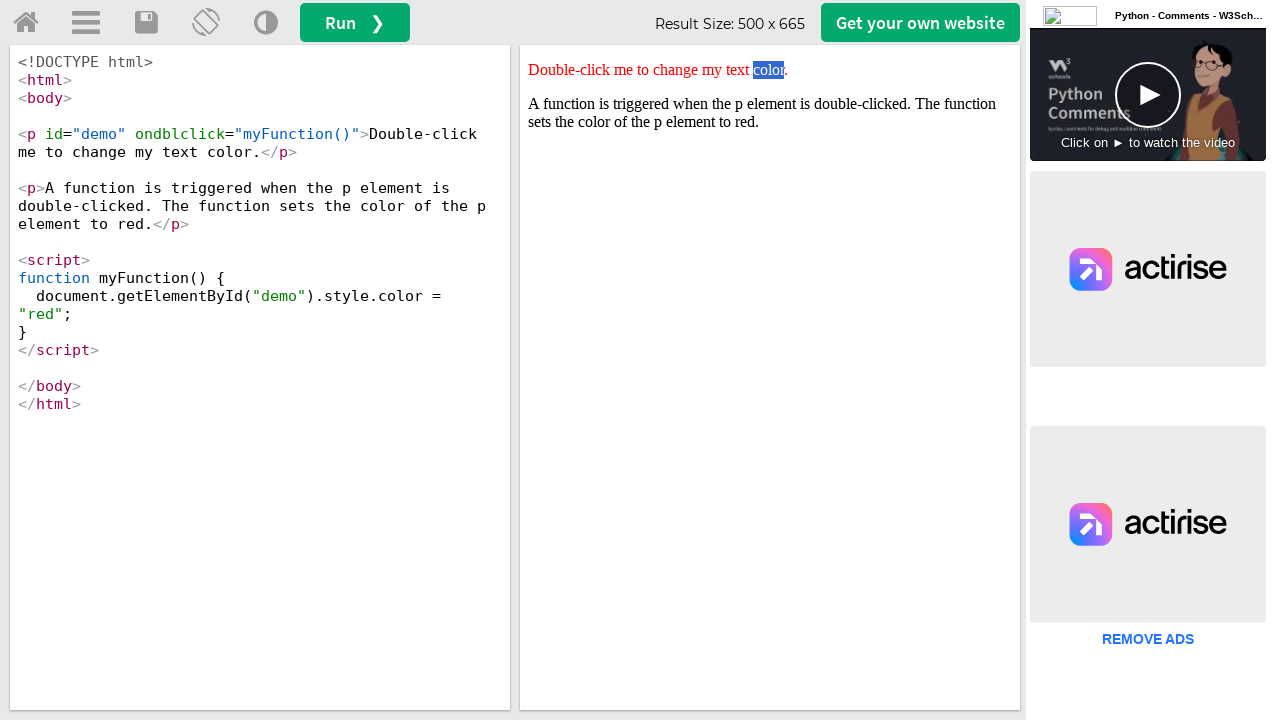

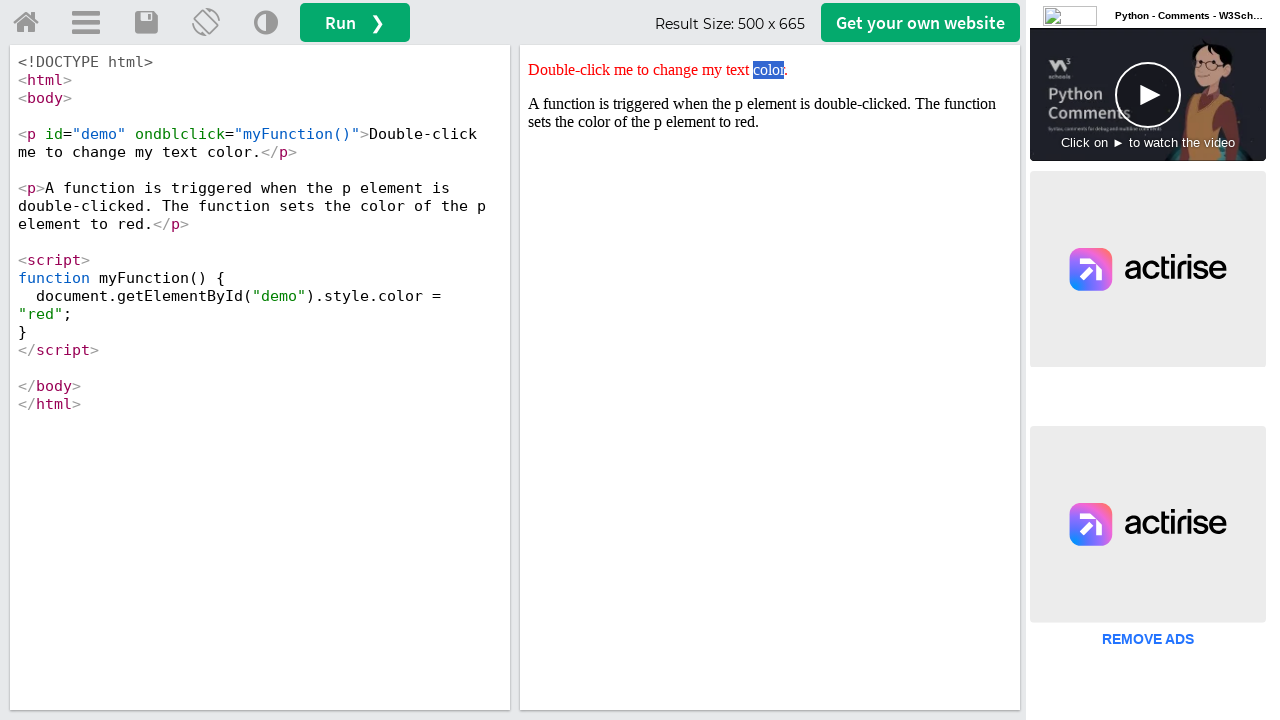